Tests that edits are cancelled when pressing Escape key during editing.

Starting URL: https://demo.playwright.dev/todomvc

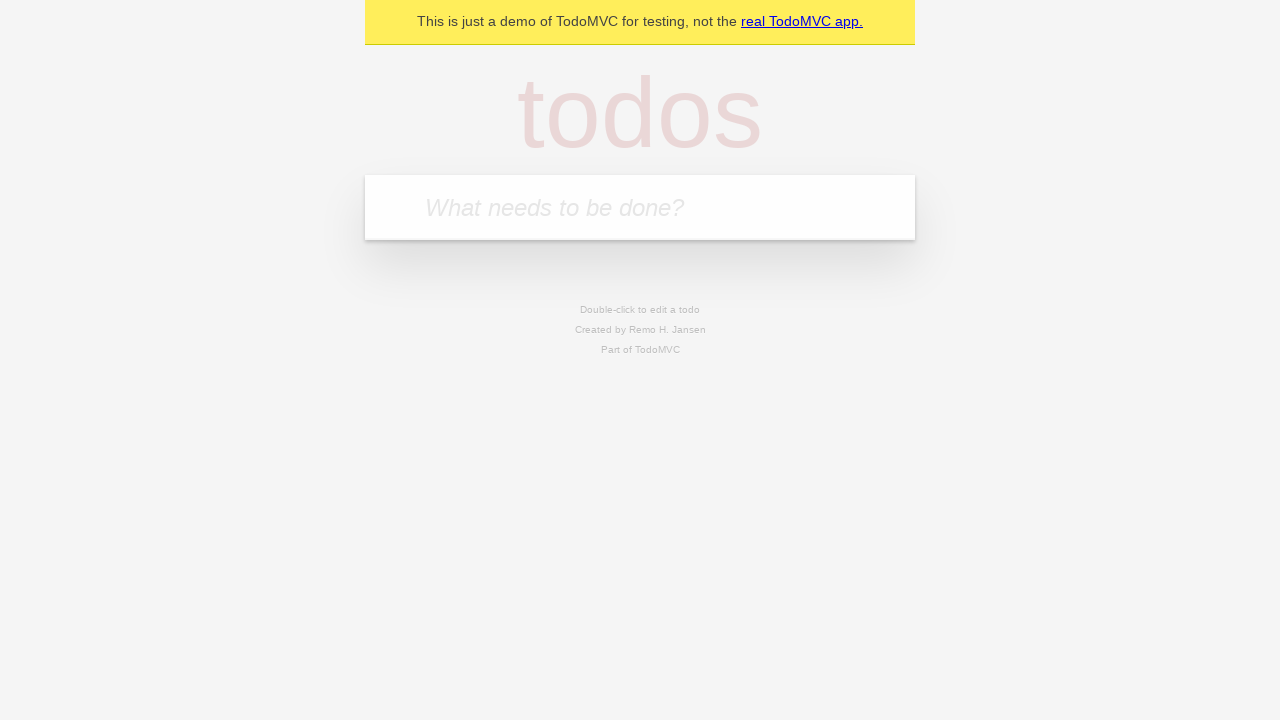

Filled new todo input with 'buy some cheese' on internal:attr=[placeholder="What needs to be done?"i]
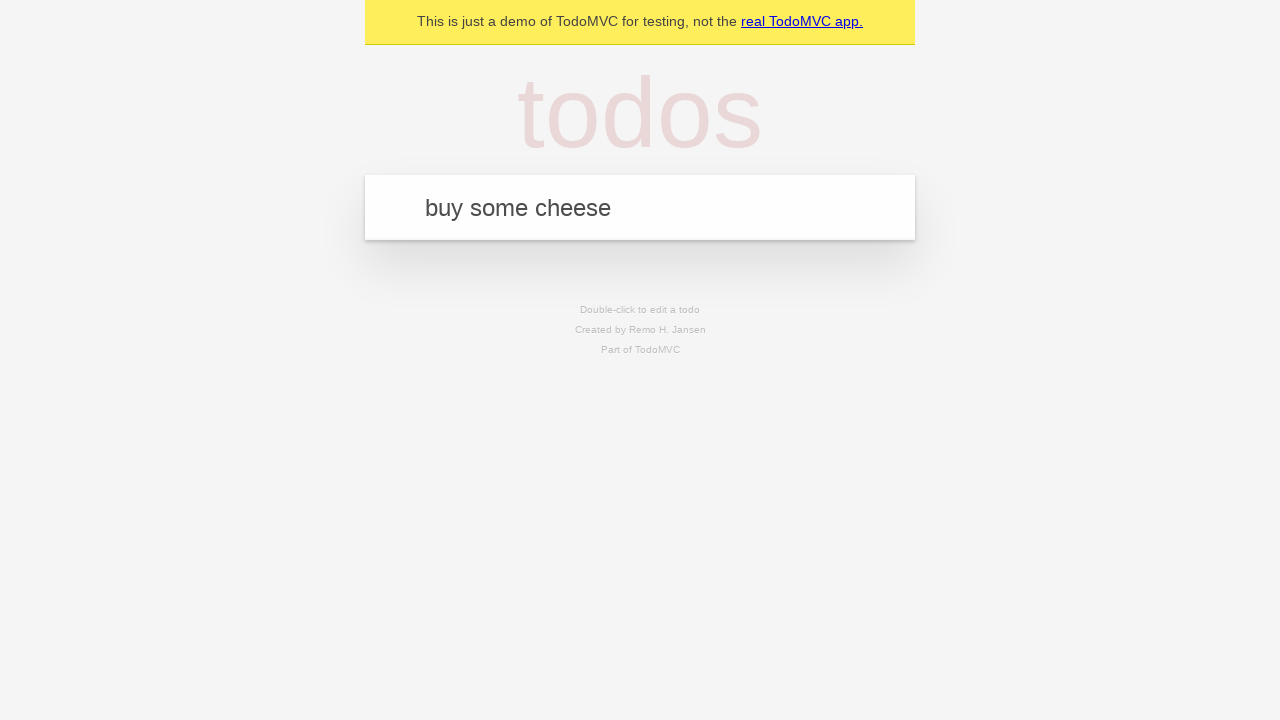

Pressed Enter to add first todo on internal:attr=[placeholder="What needs to be done?"i]
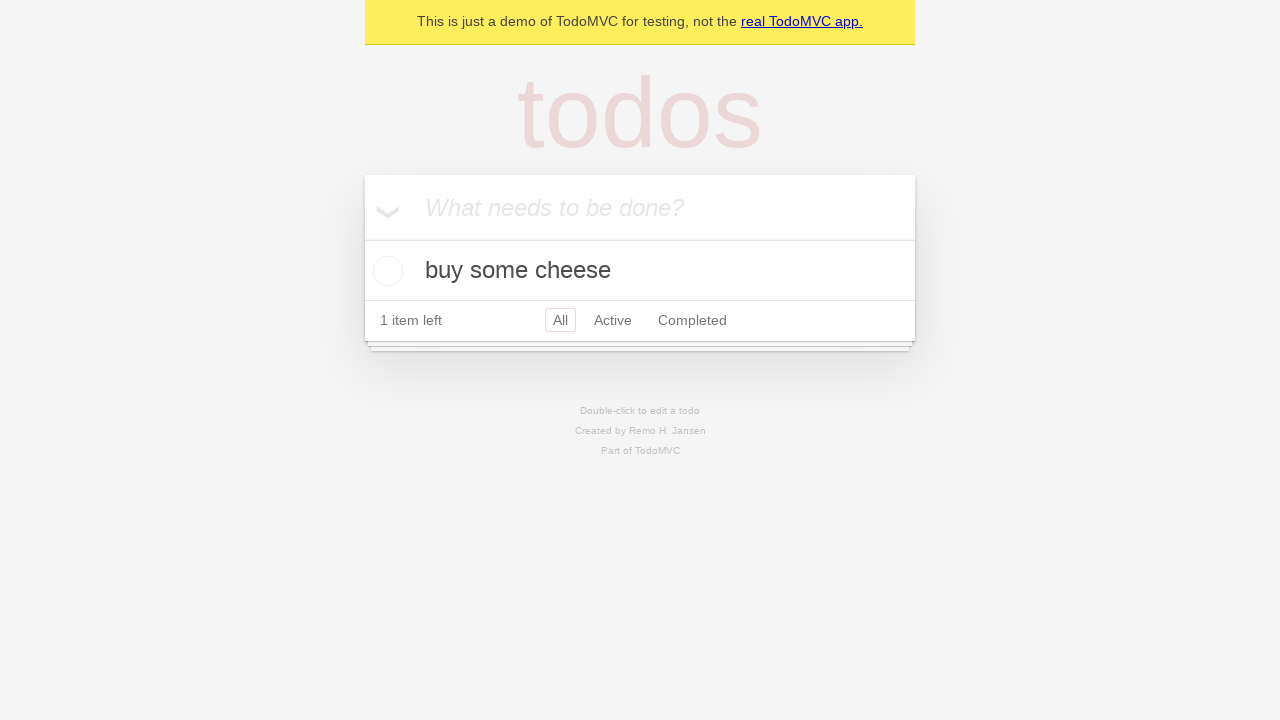

Filled new todo input with 'feed the cat' on internal:attr=[placeholder="What needs to be done?"i]
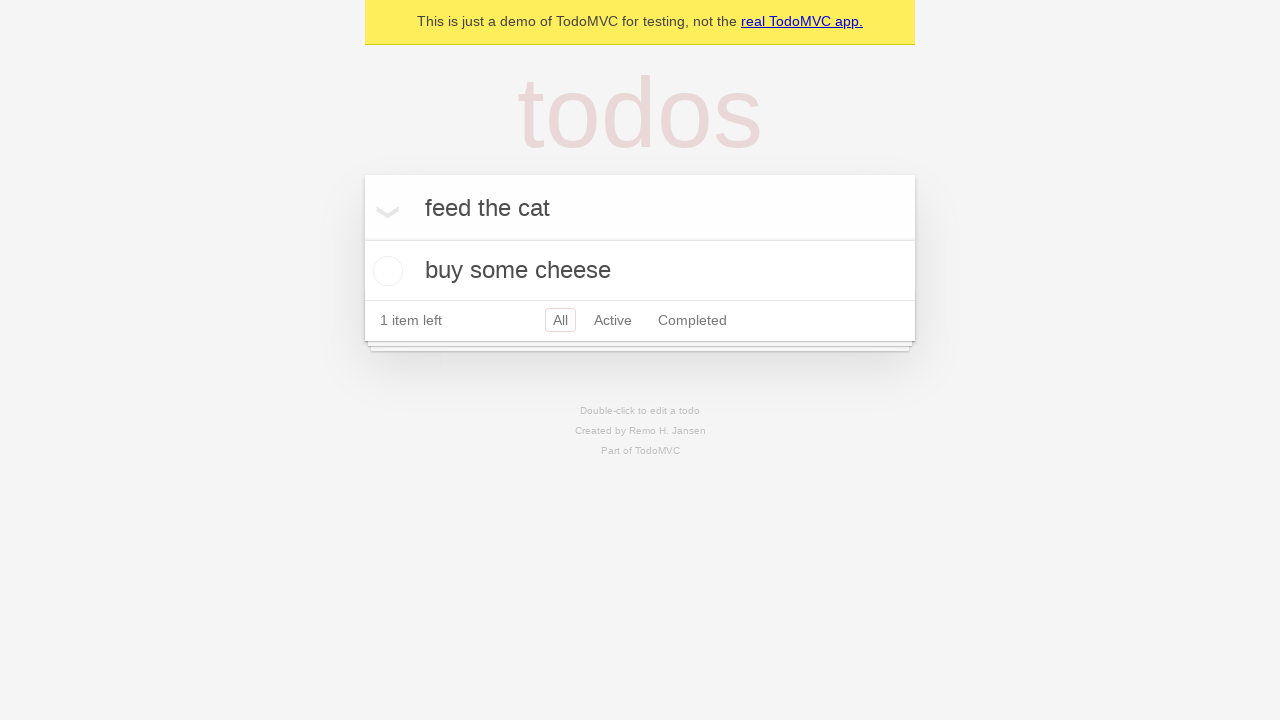

Pressed Enter to add second todo on internal:attr=[placeholder="What needs to be done?"i]
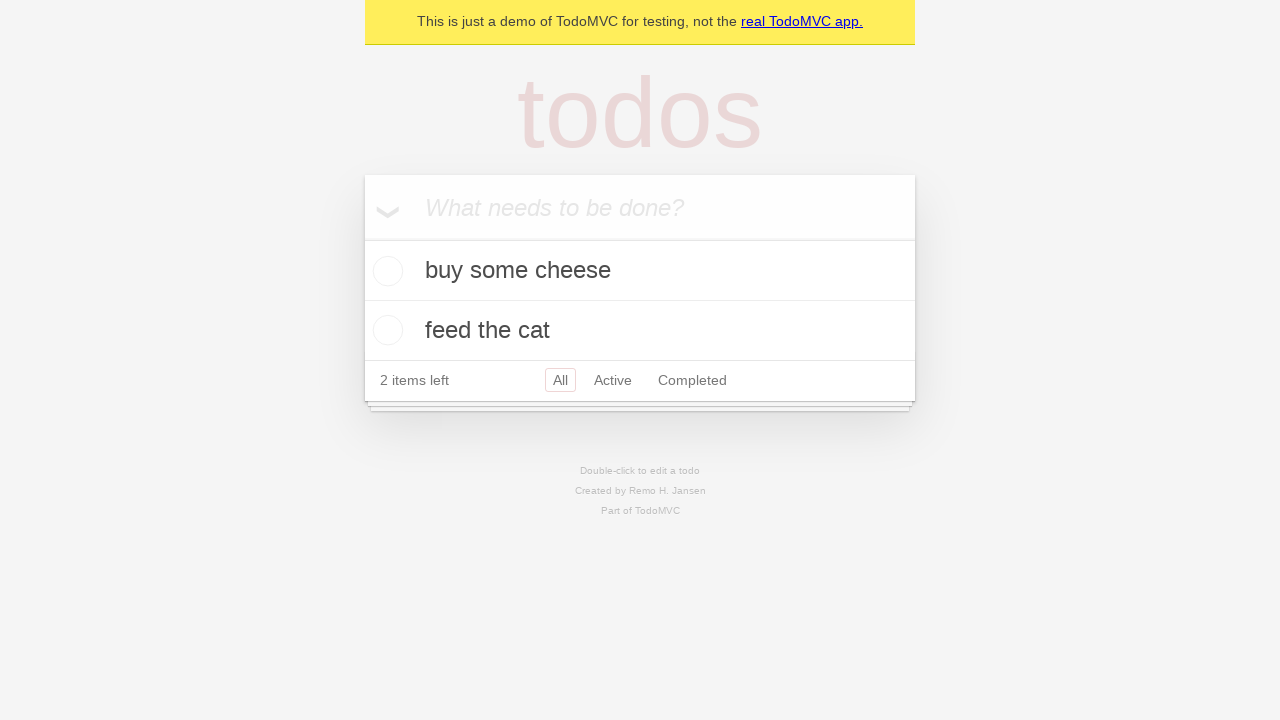

Filled new todo input with 'book a doctors appointment' on internal:attr=[placeholder="What needs to be done?"i]
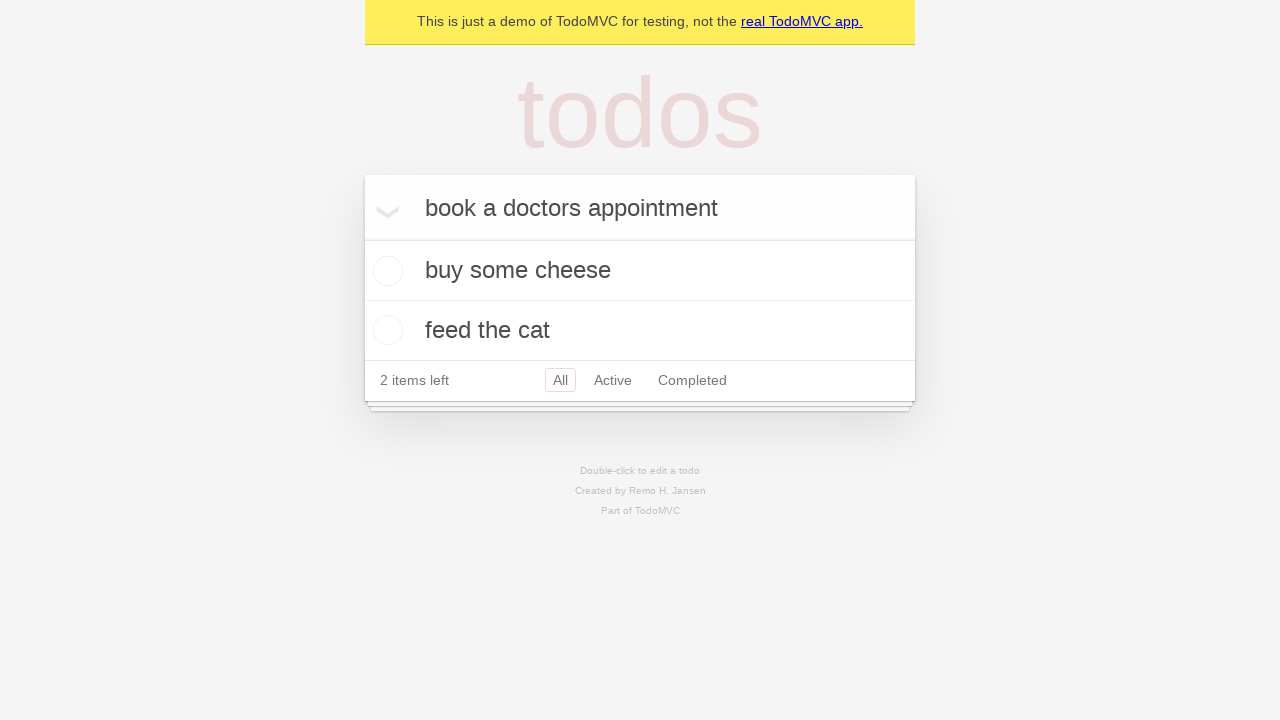

Pressed Enter to add third todo on internal:attr=[placeholder="What needs to be done?"i]
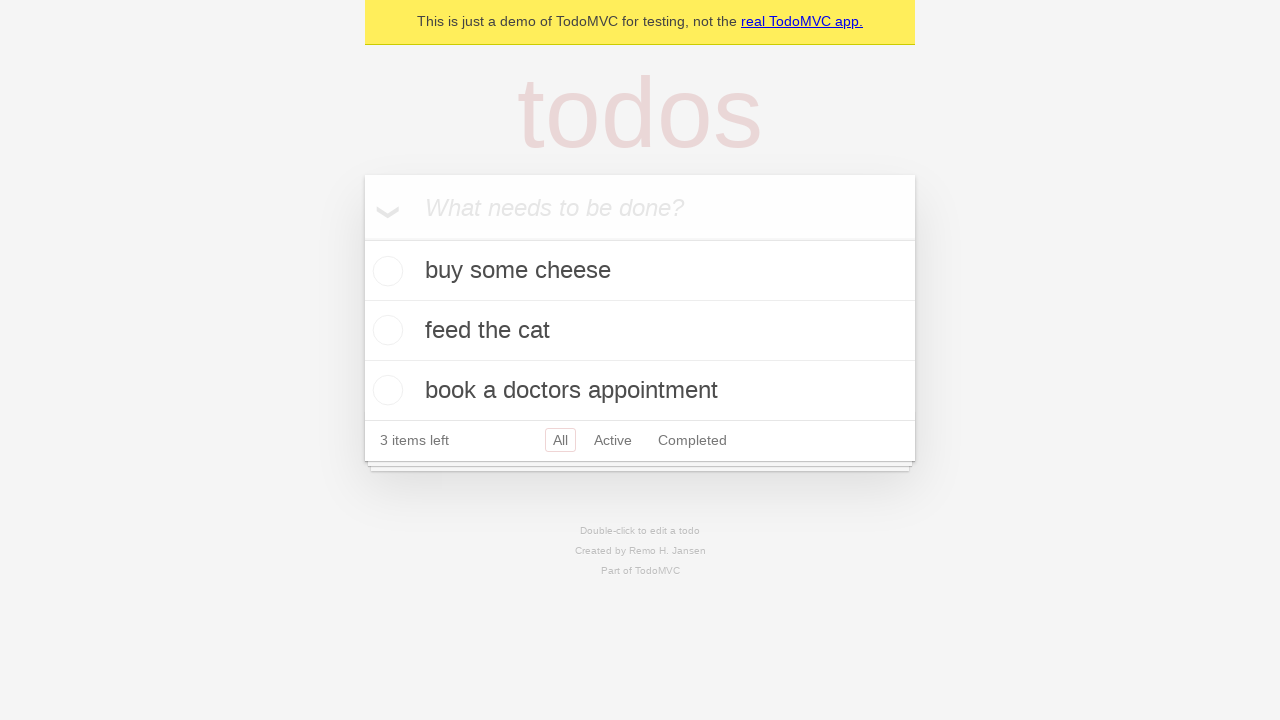

Double-clicked second todo item to enter edit mode at (640, 331) on internal:testid=[data-testid="todo-item"s] >> nth=1
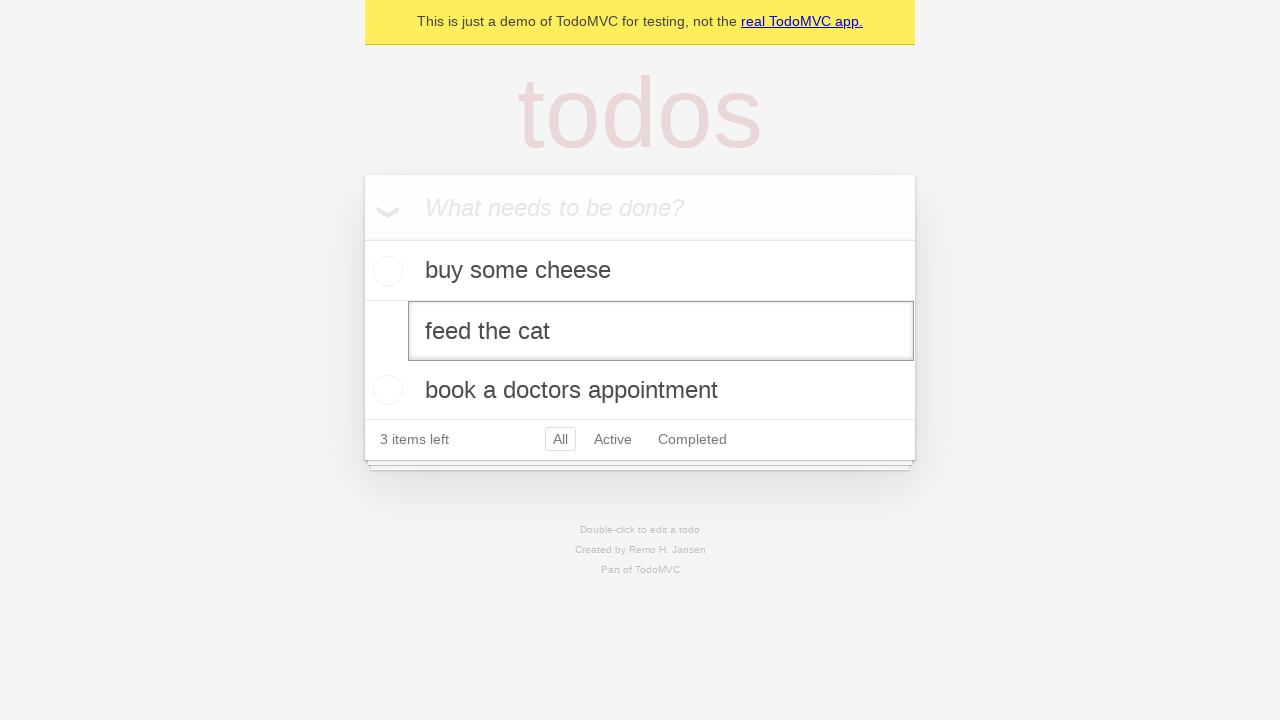

Filled edit textbox with 'buy some sausages' on internal:testid=[data-testid="todo-item"s] >> nth=1 >> internal:role=textbox[nam
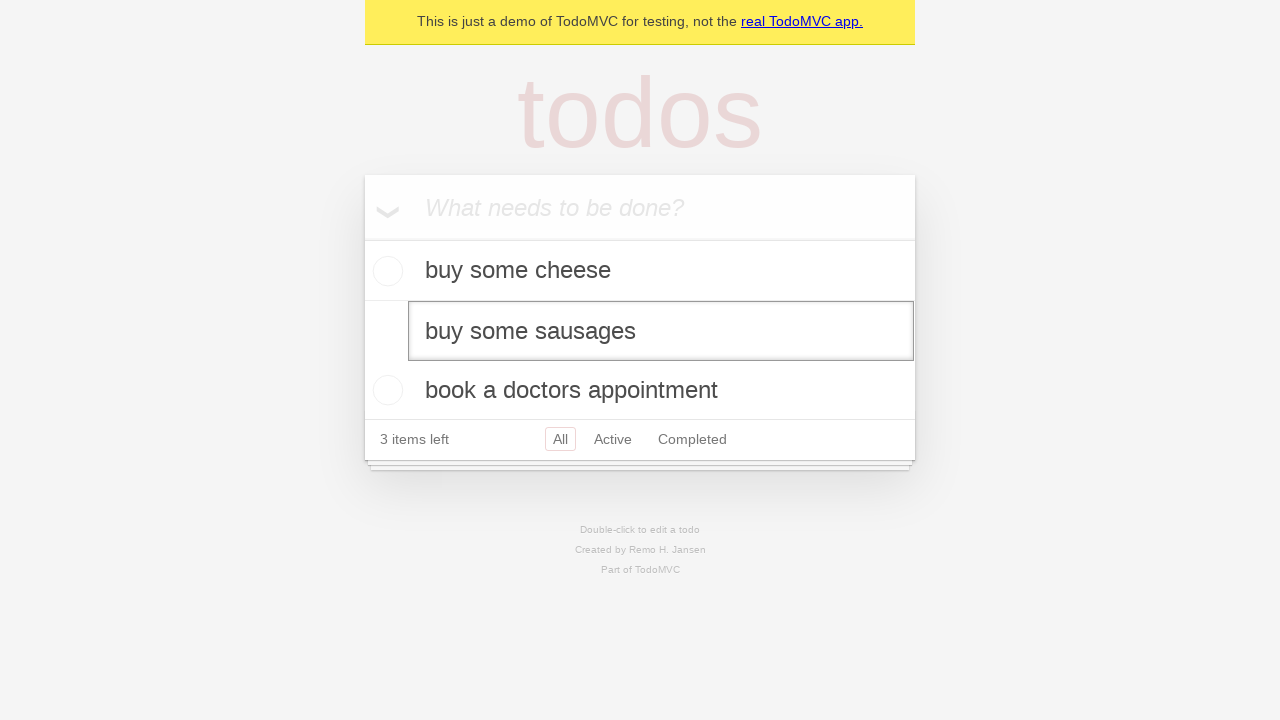

Pressed Escape key to cancel edit on internal:testid=[data-testid="todo-item"s] >> nth=1 >> internal:role=textbox[nam
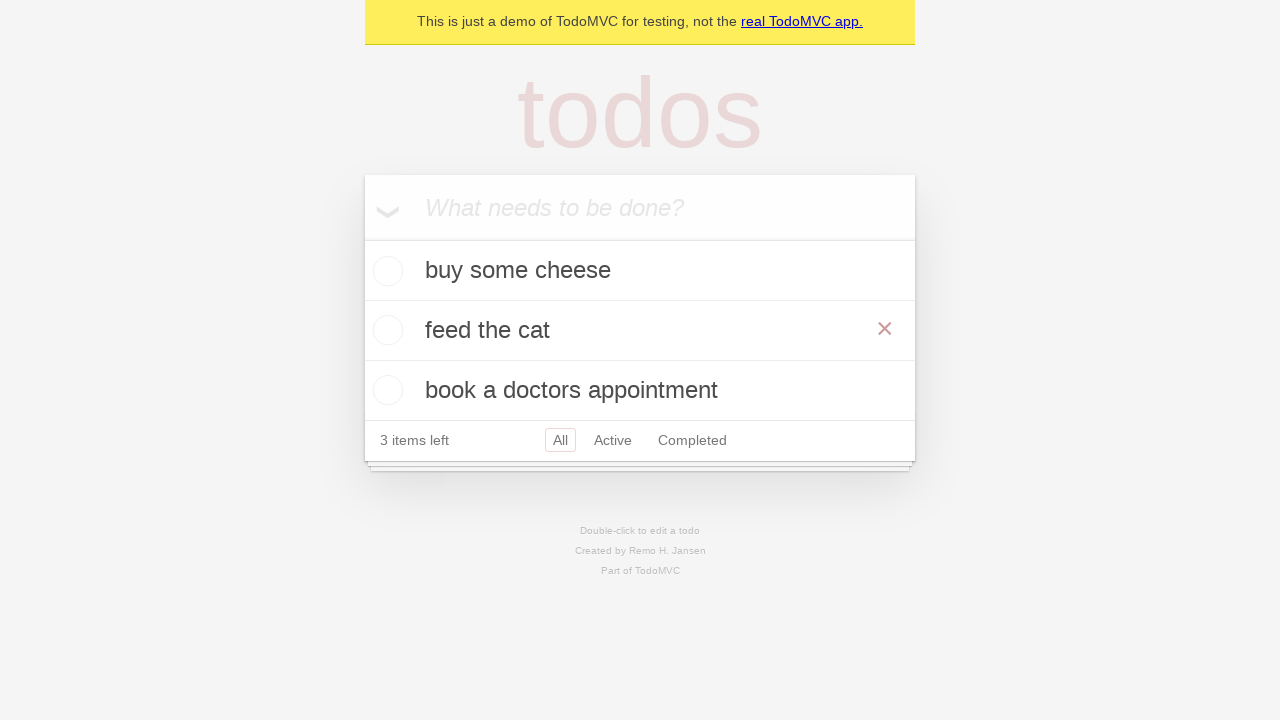

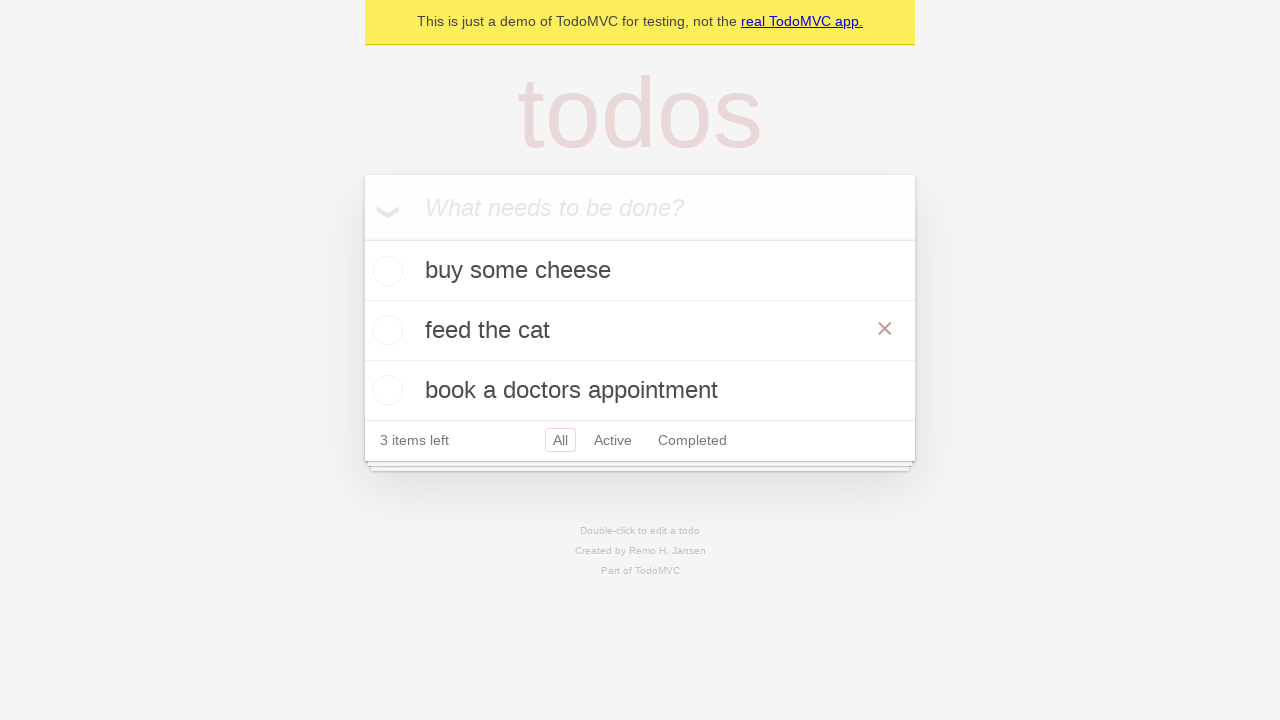